Tests opening a new browser window by clicking a button and switching to the new window

Starting URL: https://demoqa.com/browser-windows

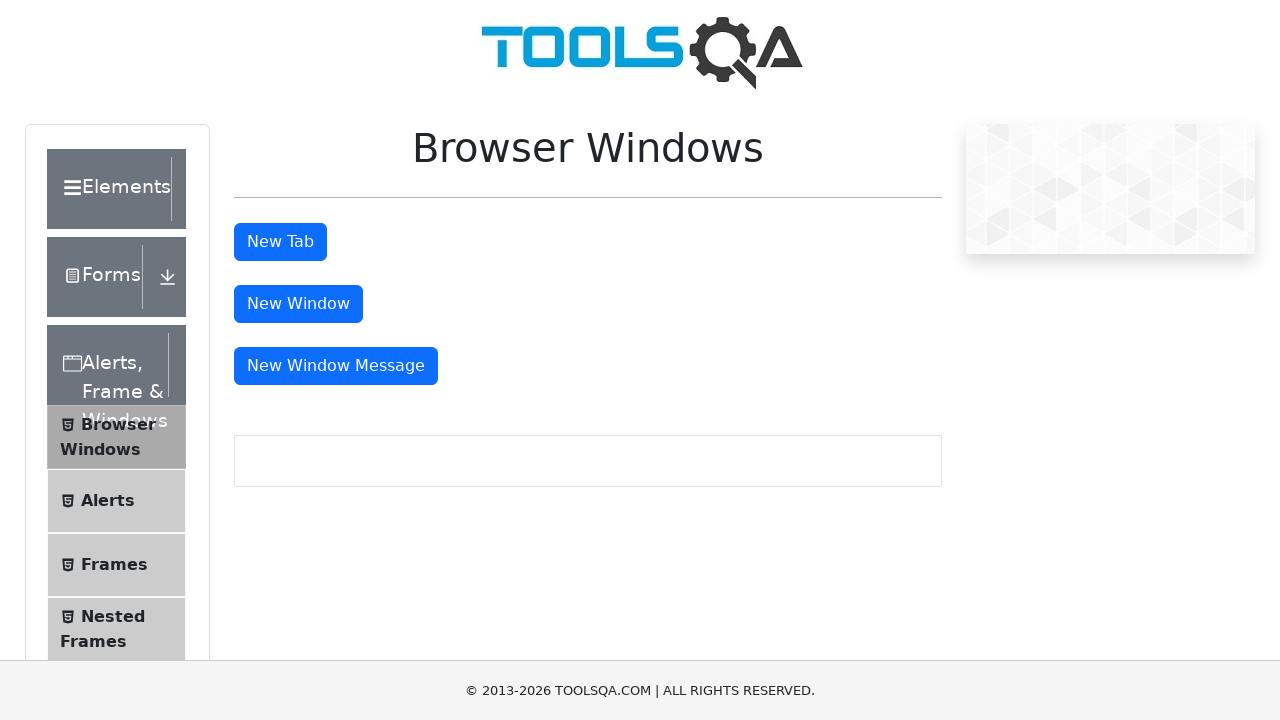

Clicked 'New Window' button to open a new browser window at (298, 304) on #windowButton
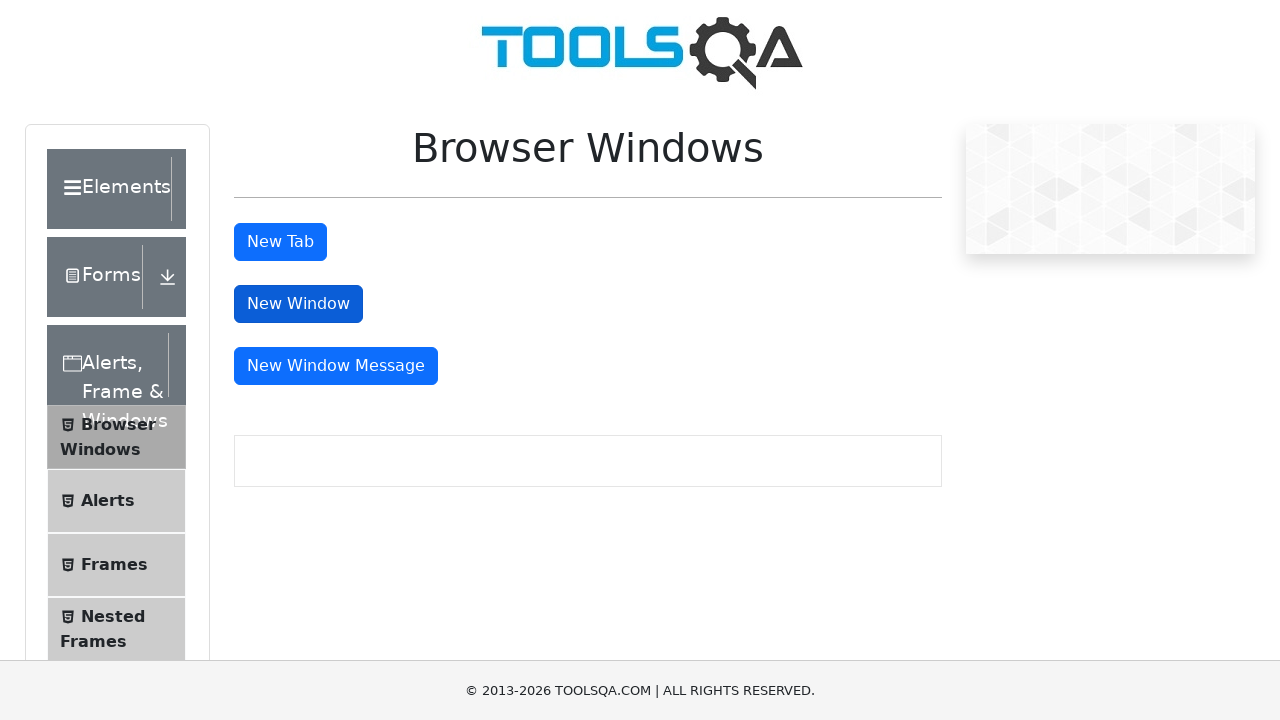

Captured new window page object
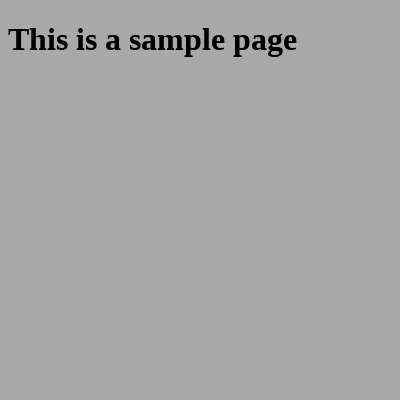

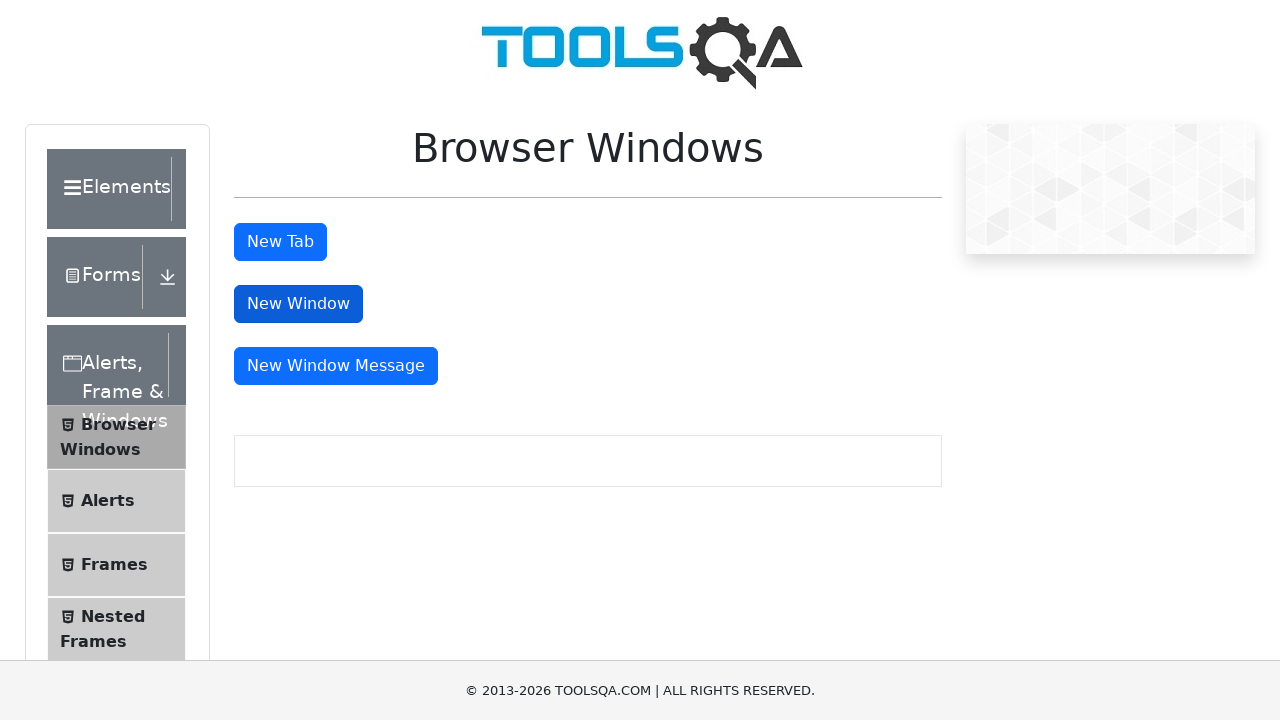